Tests Vue dropdown component by selecting "Second Option" from the dropdown menu

Starting URL: https://mikerodham.github.io/vue-dropdowns/

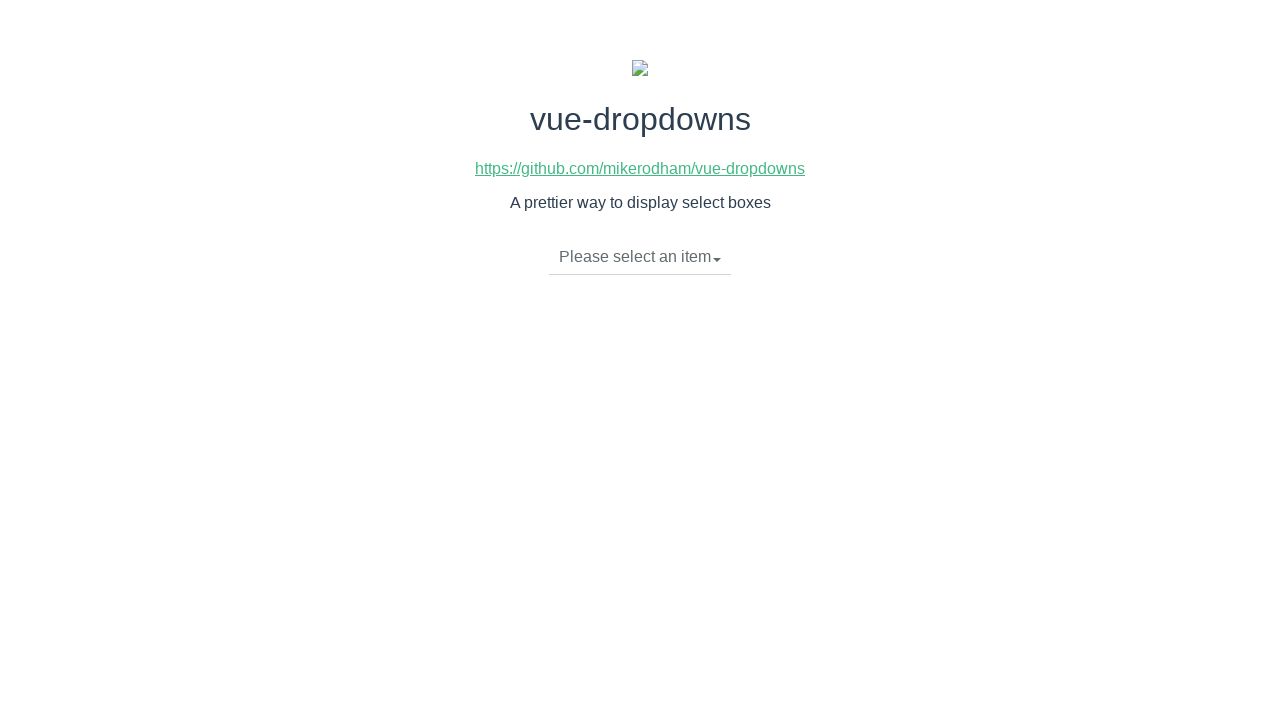

Clicked dropdown toggle to open menu at (640, 257) on li.dropdown-toggle
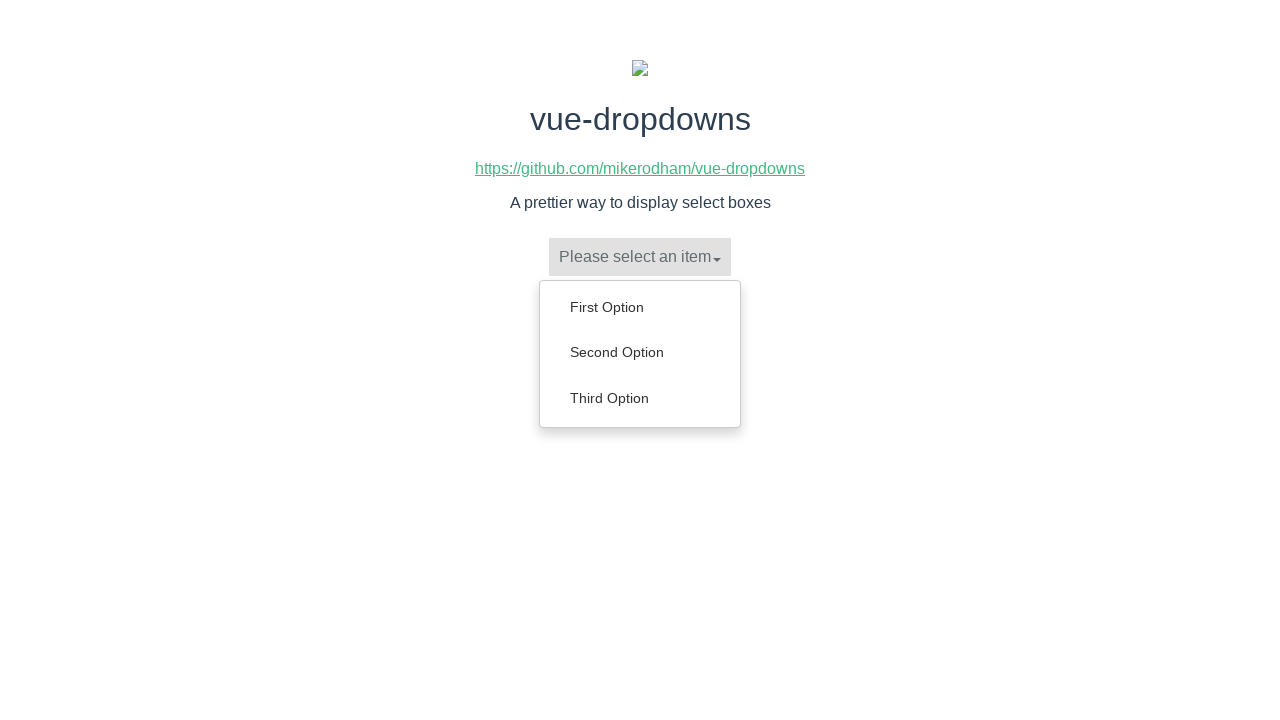

Dropdown menu items became visible
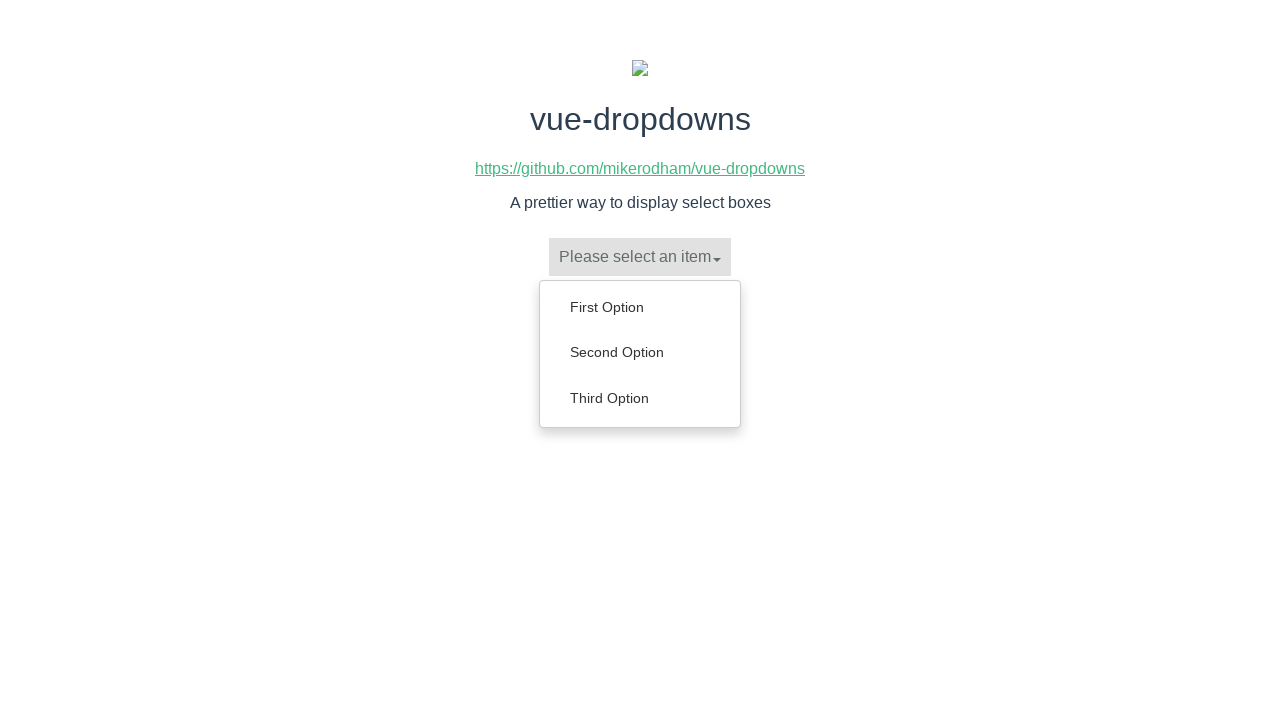

Selected 'Second Option' from dropdown menu at (640, 352) on ul.dropdown-menu li >> nth=1
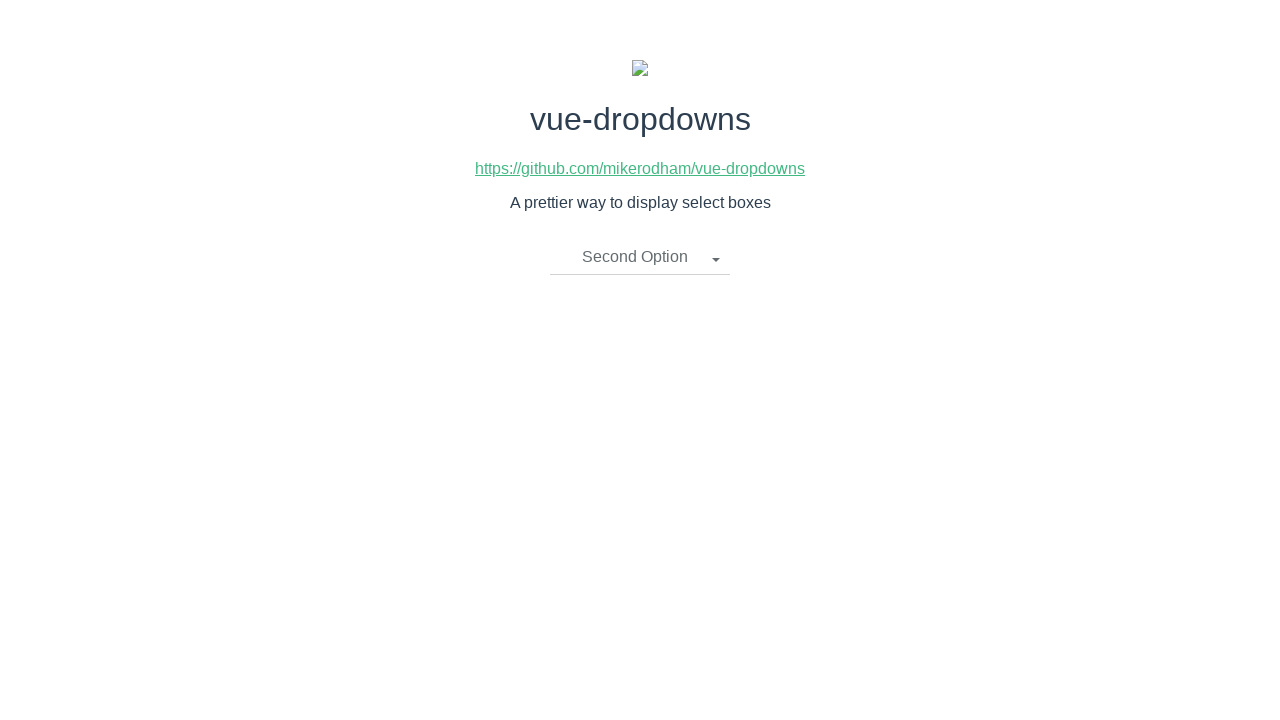

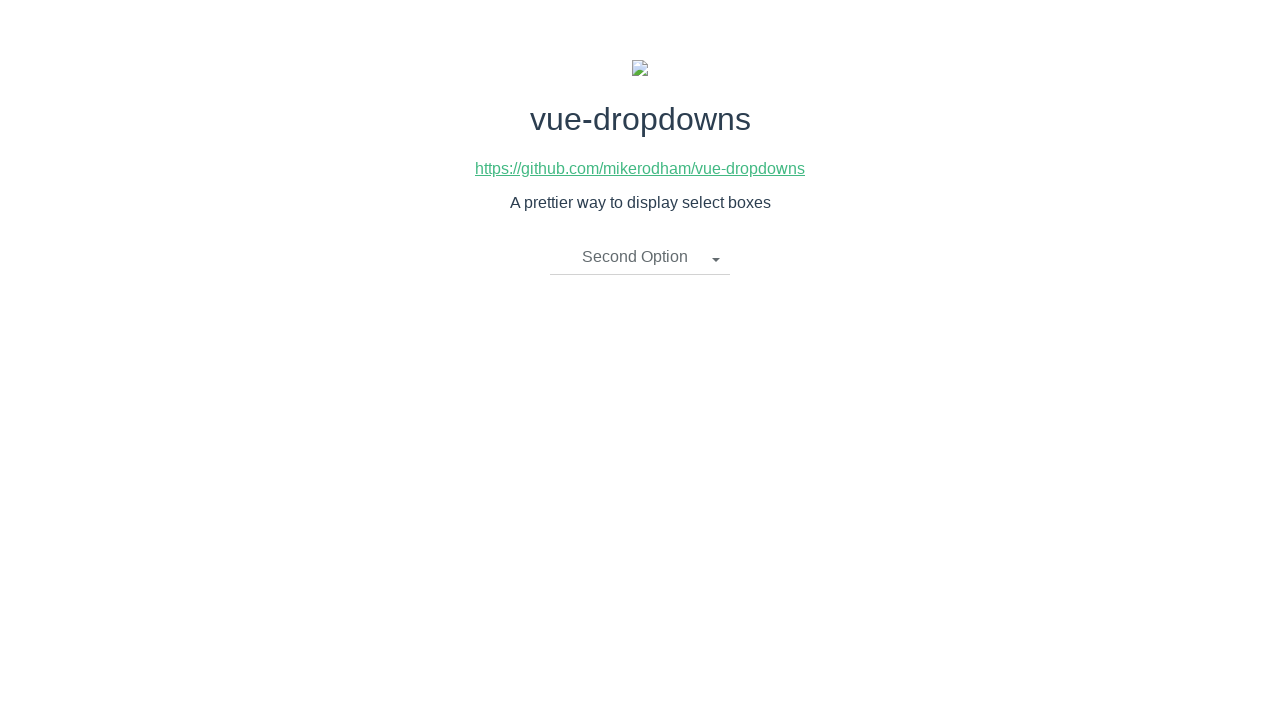